Tests dropdown selection functionality by selecting options using visible text, value, and index methods on three different dropdown elements

Starting URL: https://grotechminds.com/dropdown/

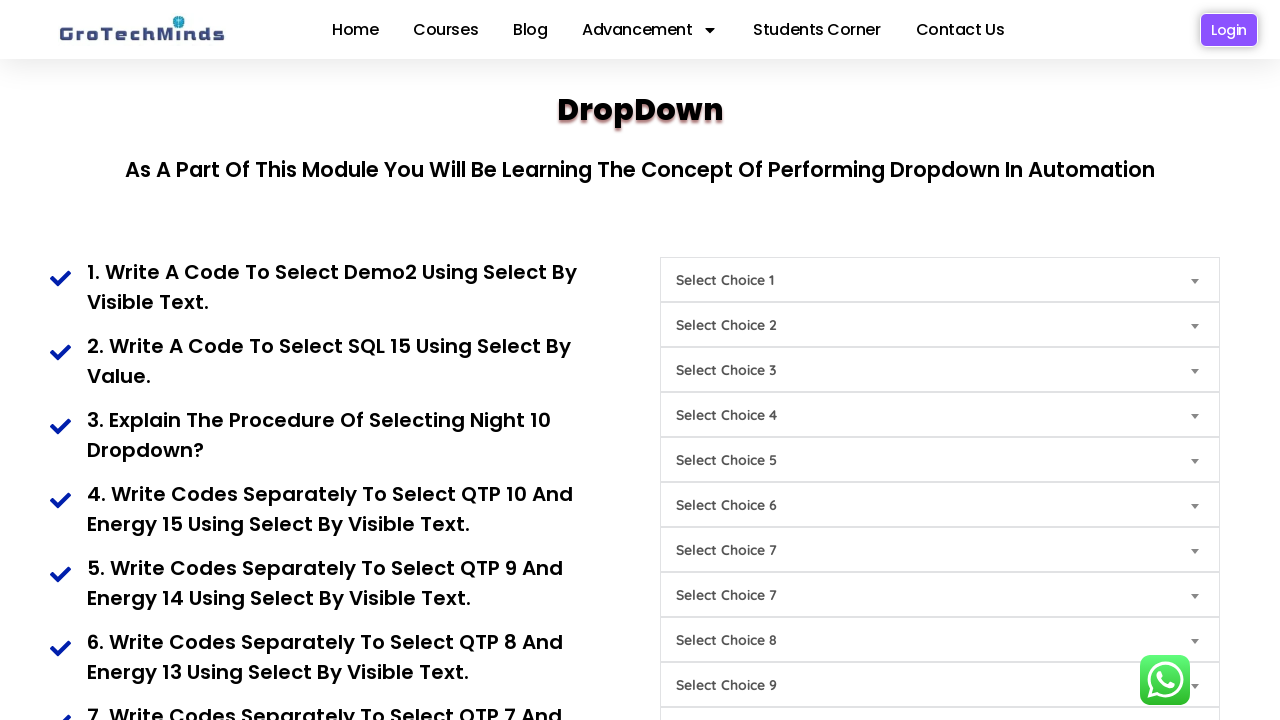

Selected 'Demo2' from first dropdown by visible text on #Choice1
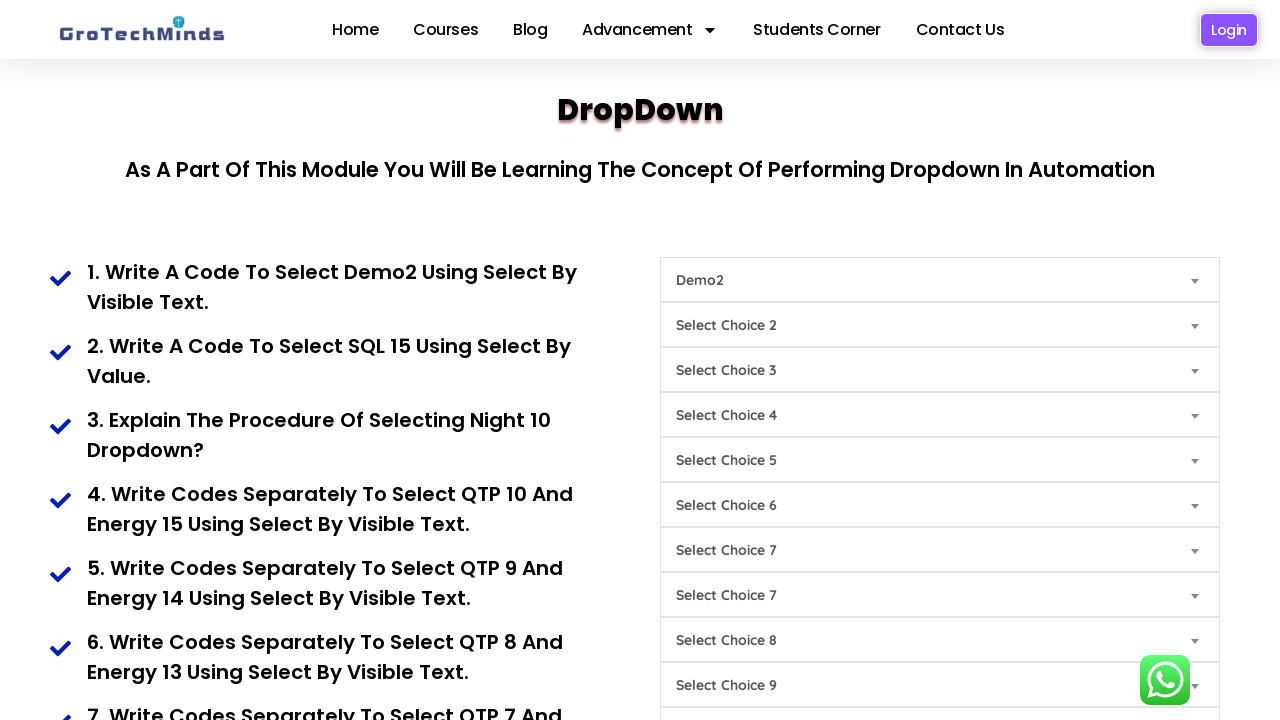

Selected option with value 'practice15' from second dropdown on select[name='Choice2']
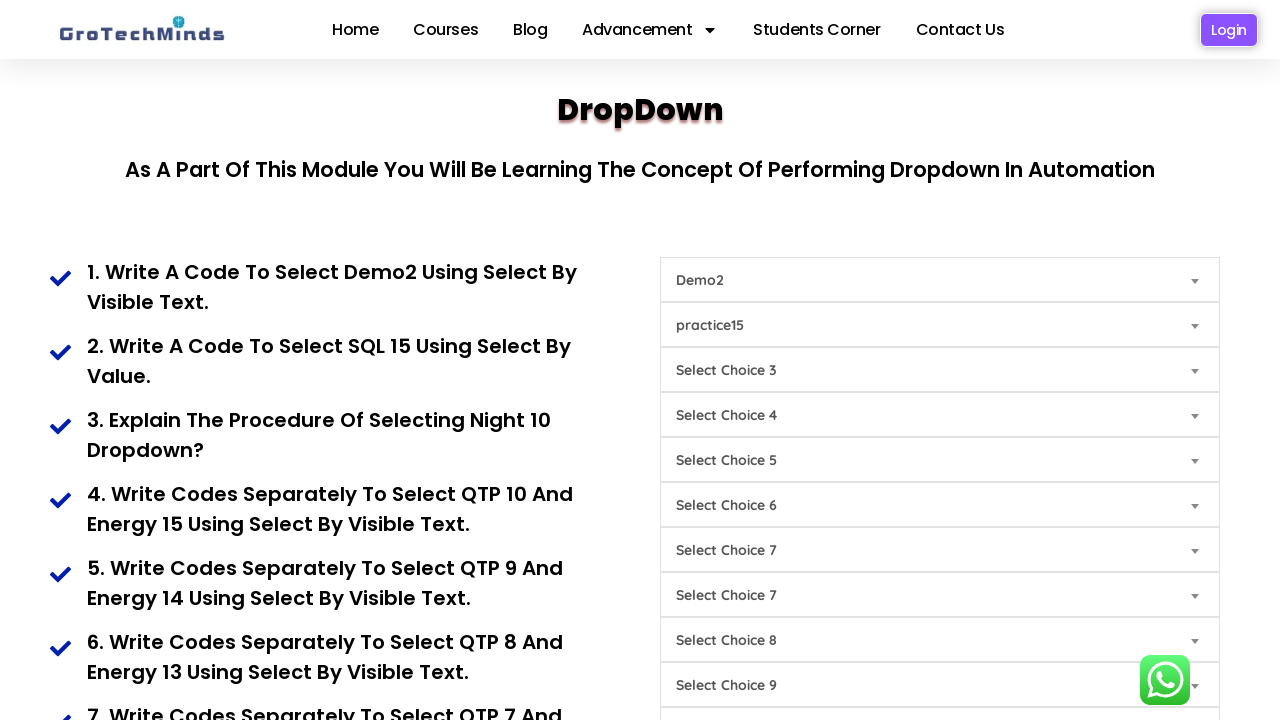

Selected 11th option (index 10) from third dropdown on select[name='Choice3 ']
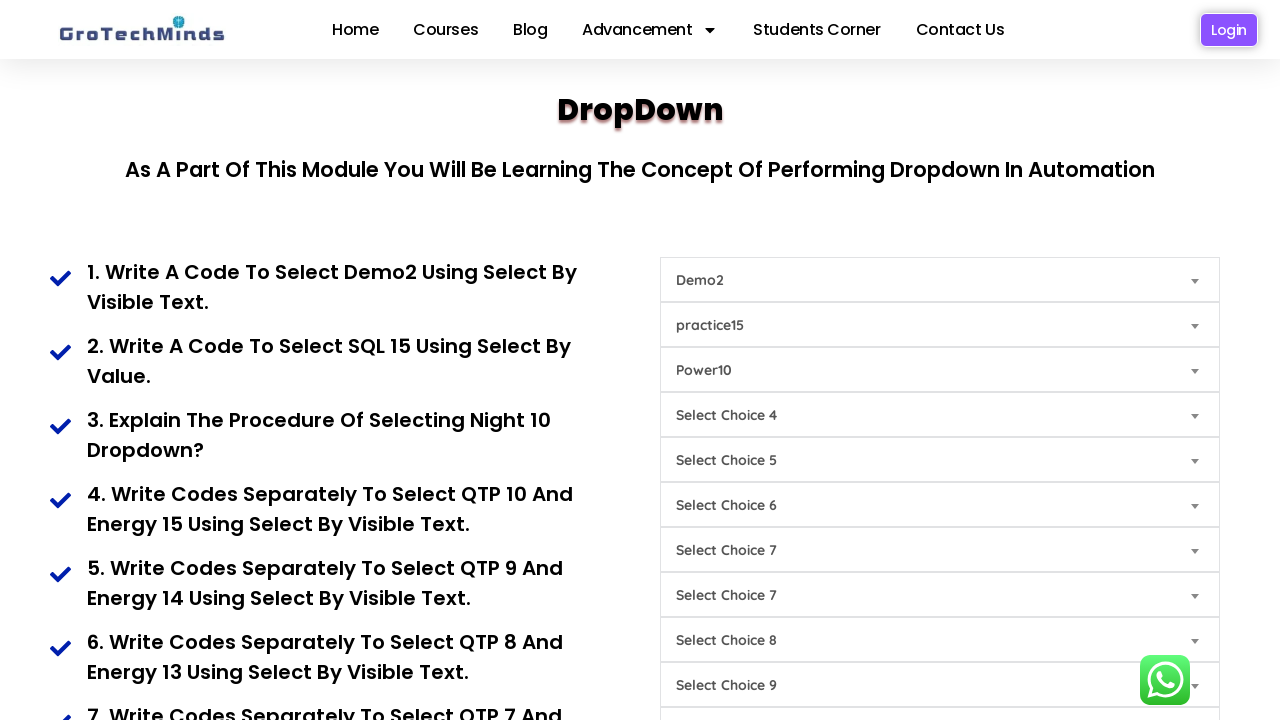

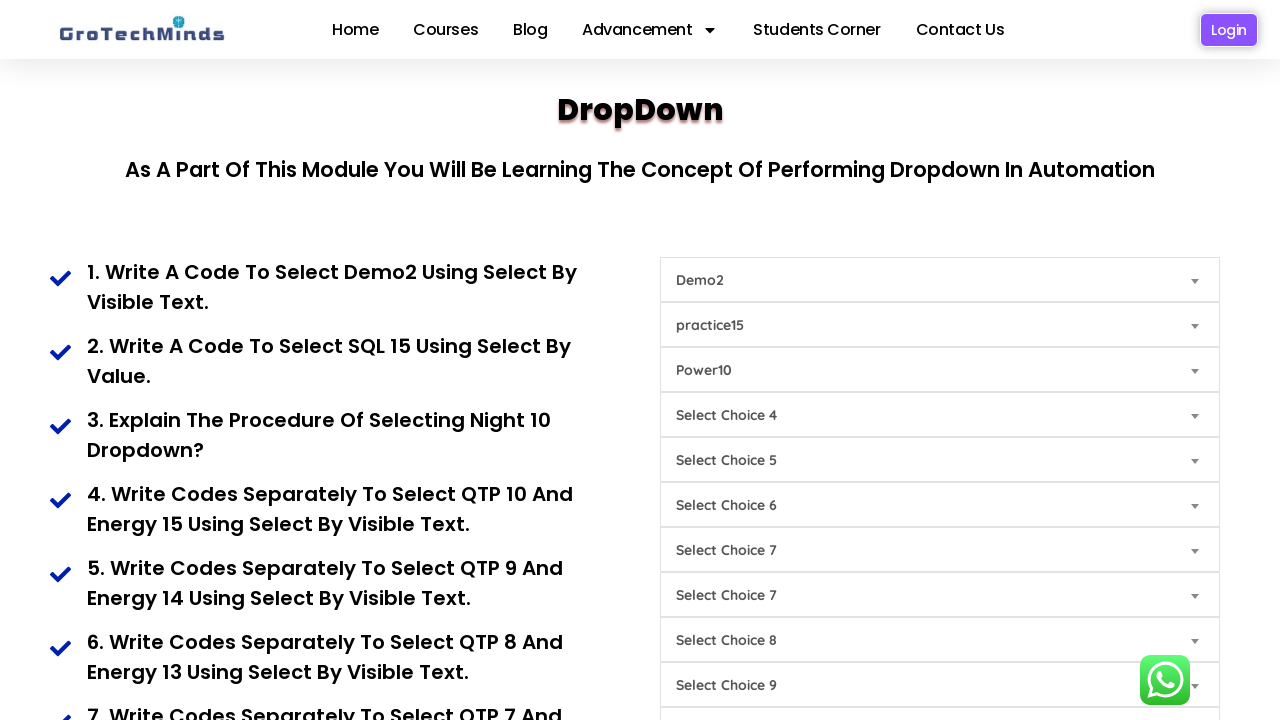